Navigates to the nopCommerce demo site homepage and takes a screenshot

Starting URL: https://demo.nopcommerce.com/

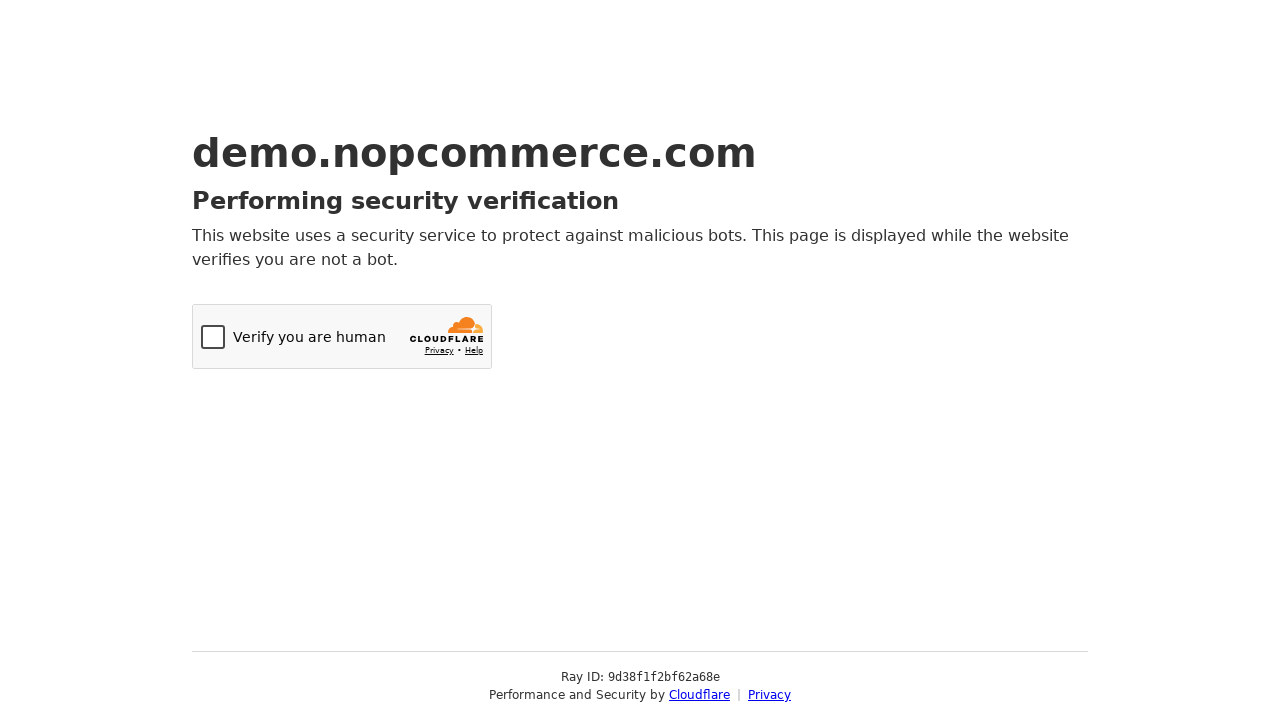

Navigated to nopCommerce demo site homepage
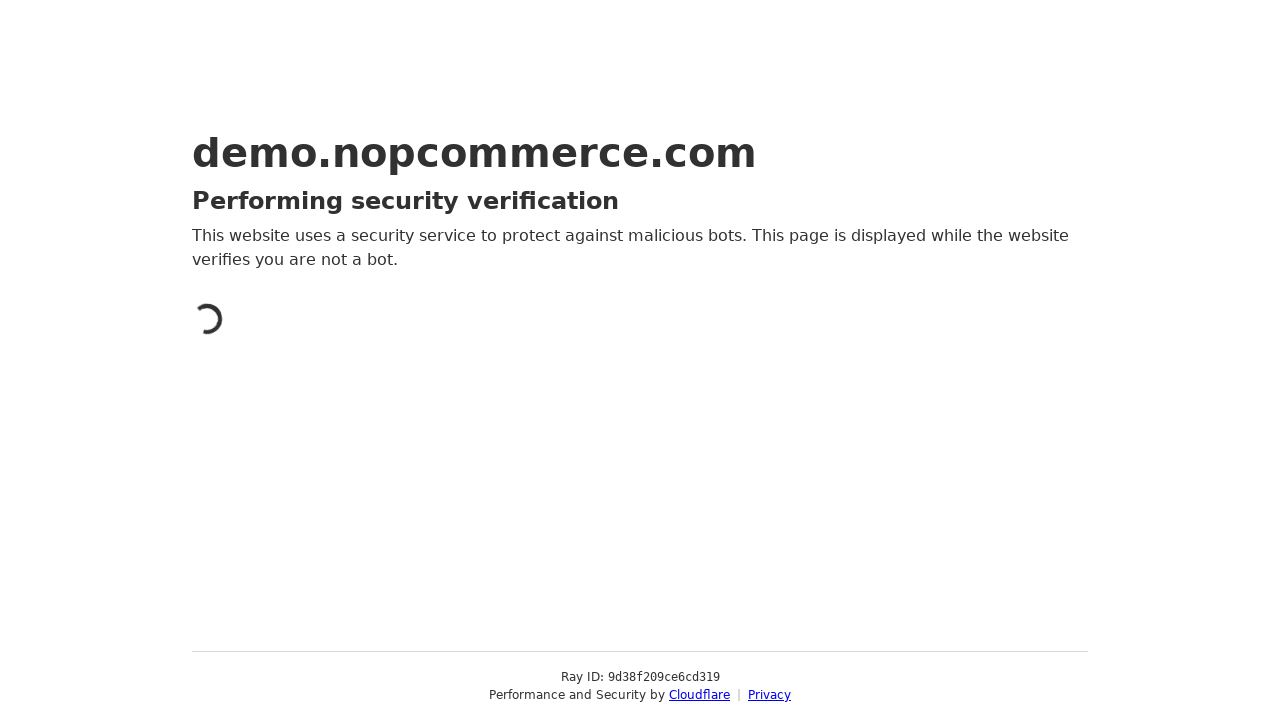

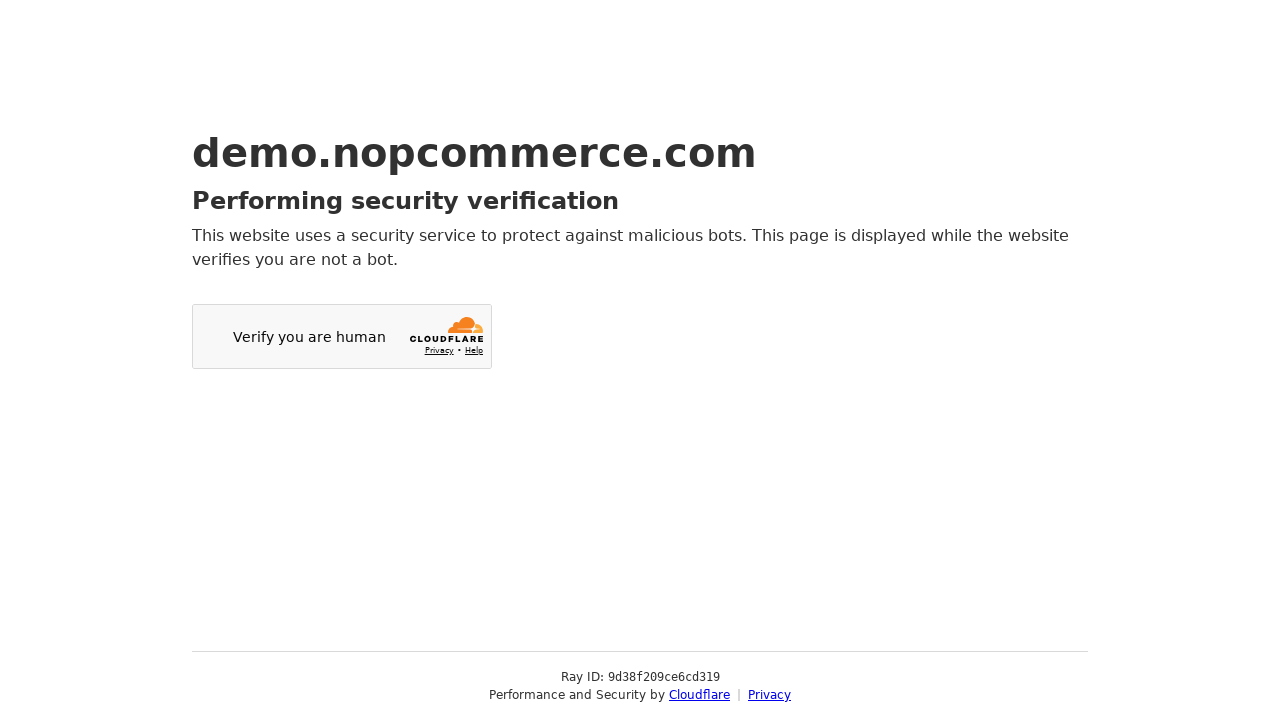